Tests page scrolling functionality by scrolling to a specific element on a GeeksforGeeks article page about JavascriptExecutor in Selenium

Starting URL: https://www.geeksforgeeks.org/javascriptexecutor-in-selenium/

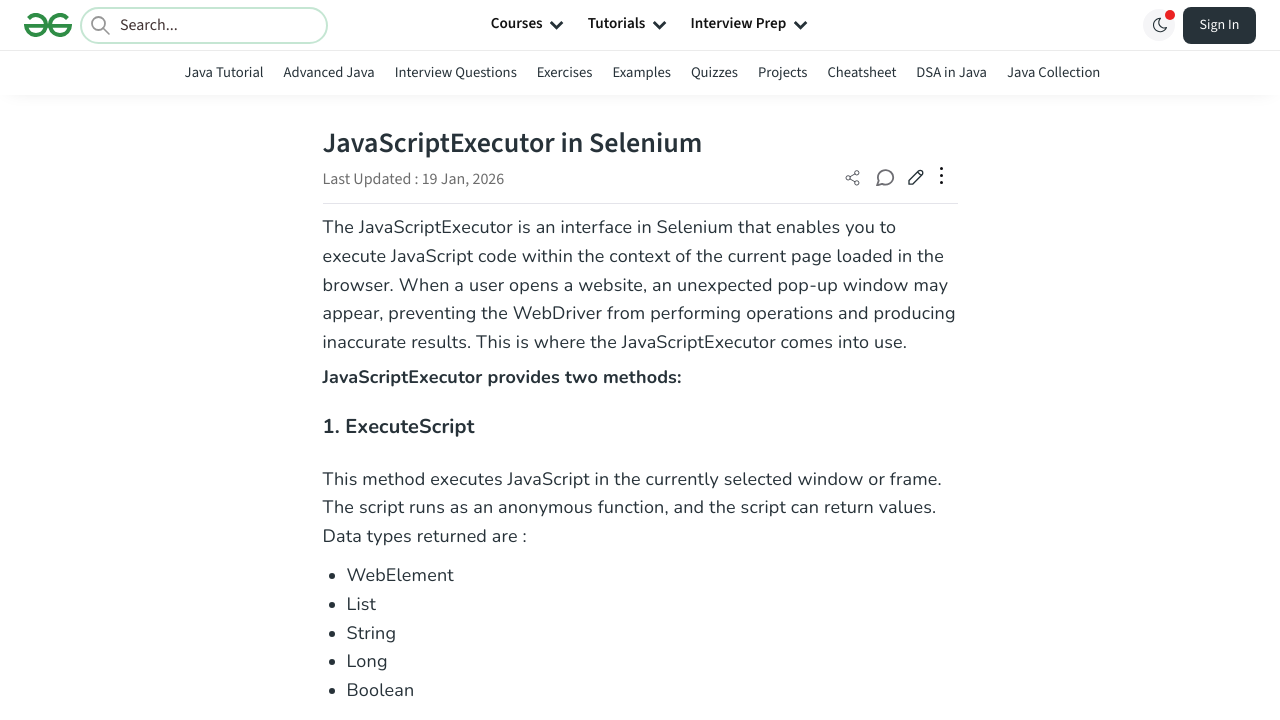

Scrolled to element containing '2. ExecuteAsyncScript' text on GeeksforGeeks article
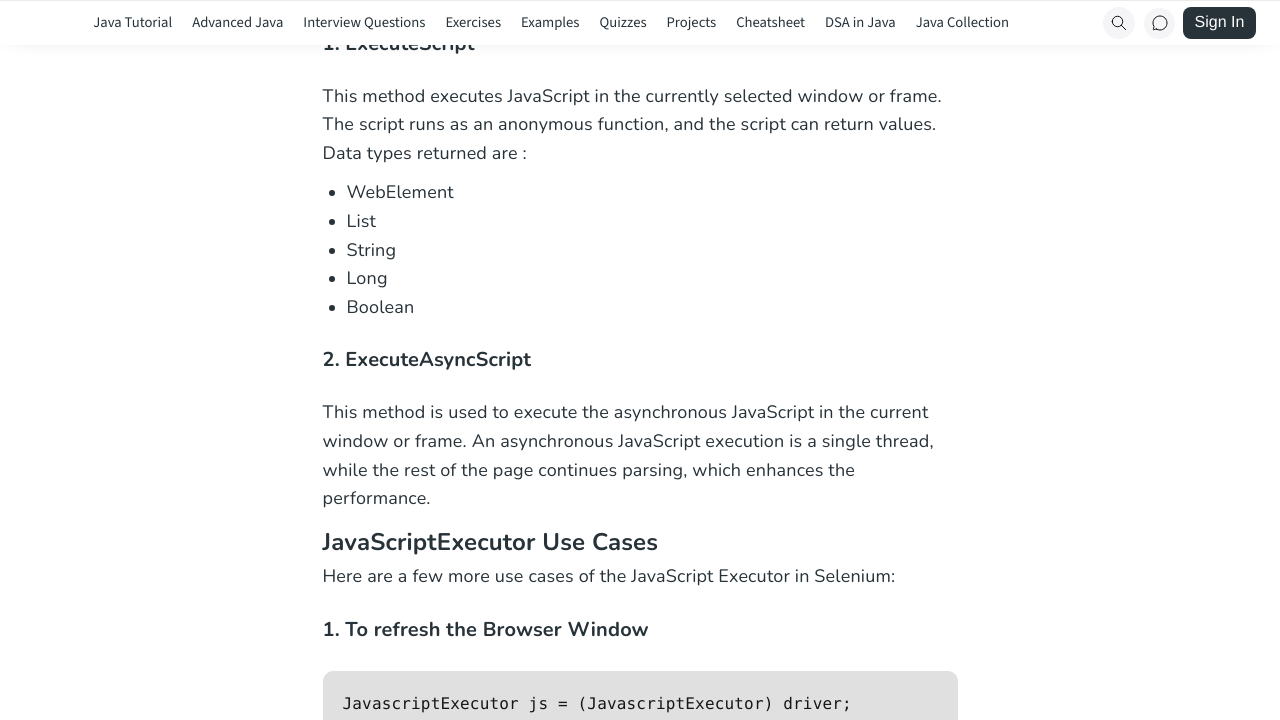

Confirmed '2. ExecuteAsyncScript' element is visible after scrolling
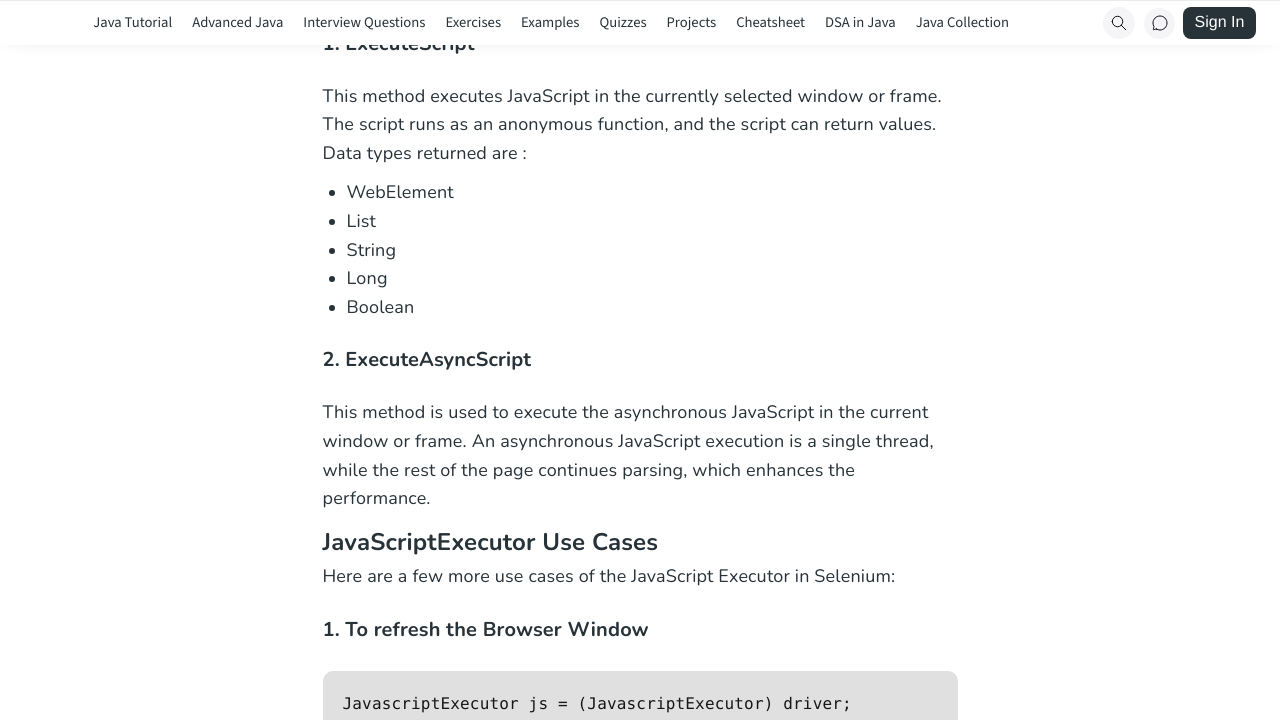

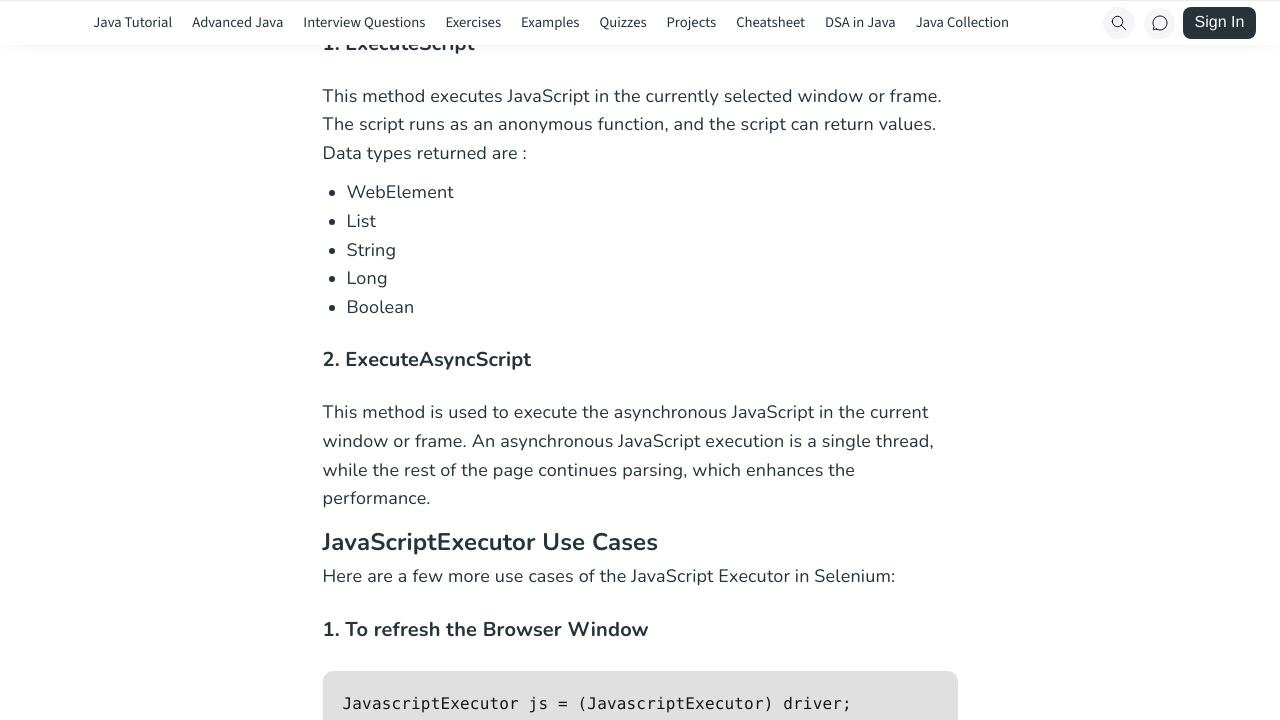